Tests number input validation by entering text and verifying error message

Starting URL: https://kristinek.github.io/site/tasks/enter_a_number

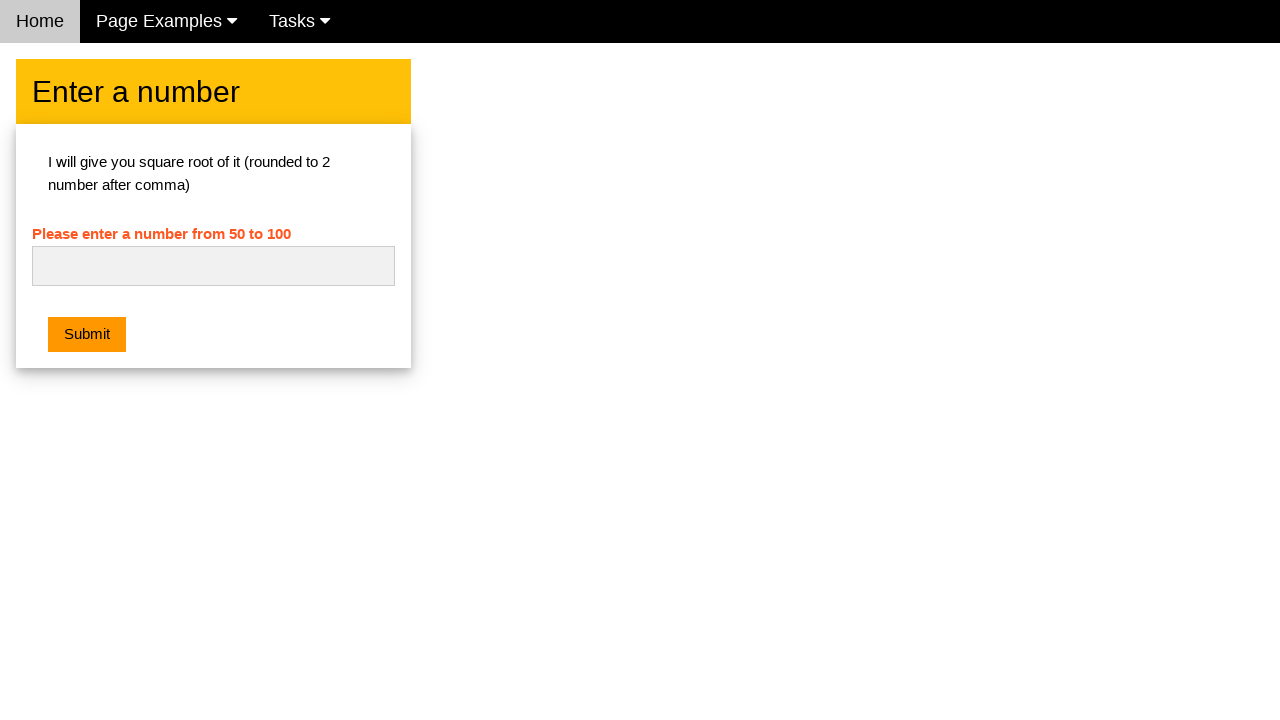

Filled number input field with text 'not a number' on #numb
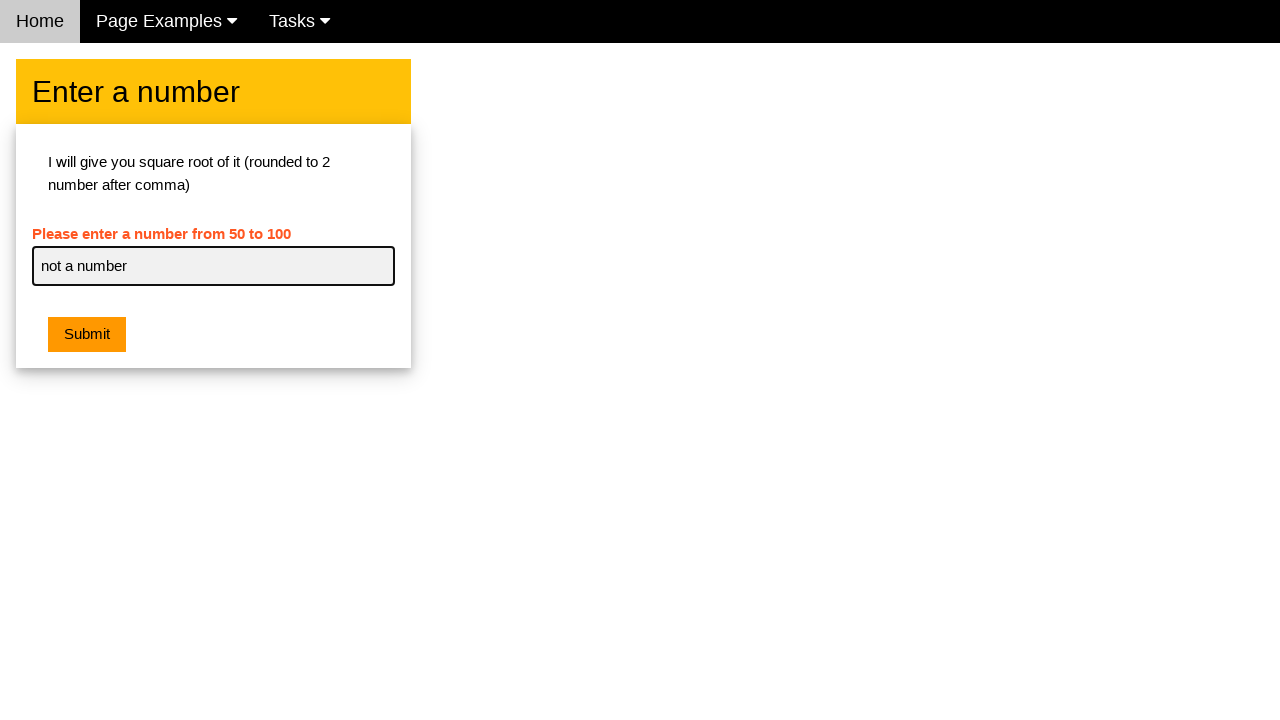

Clicked submit button at (87, 335) on xpath=//html/body/div[2]/div/div/div[2]/button
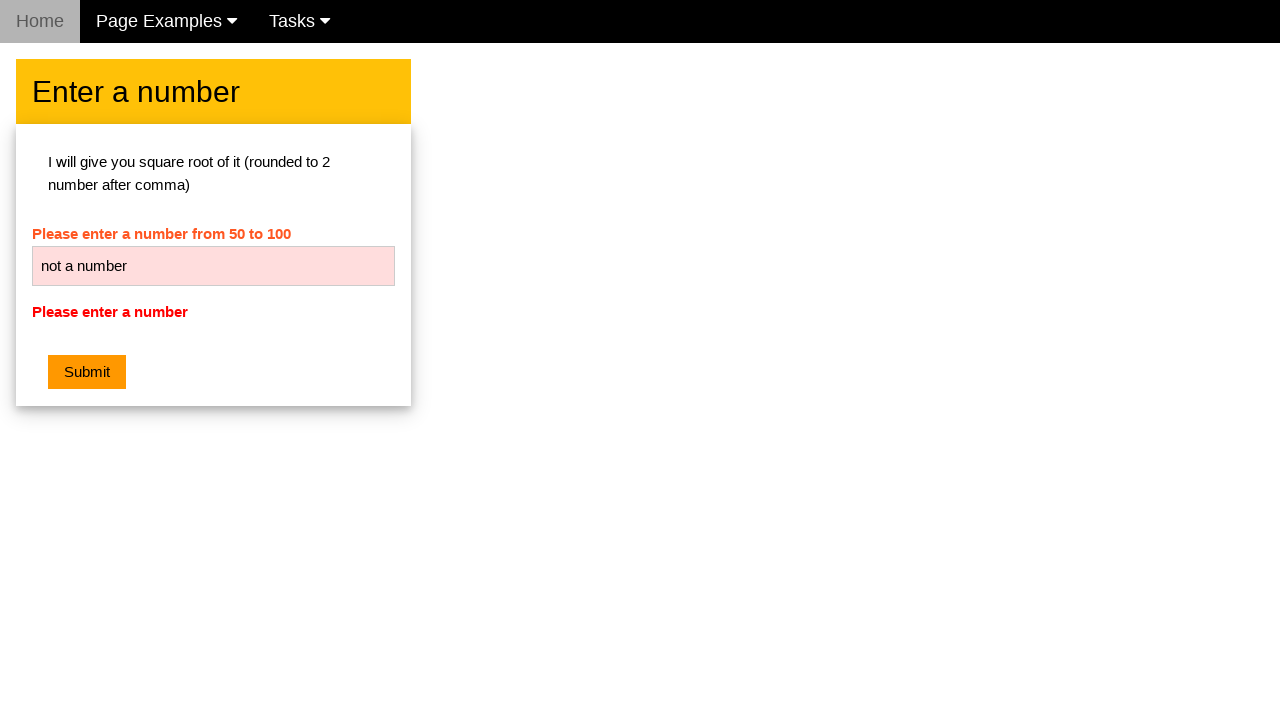

Error message appeared on page
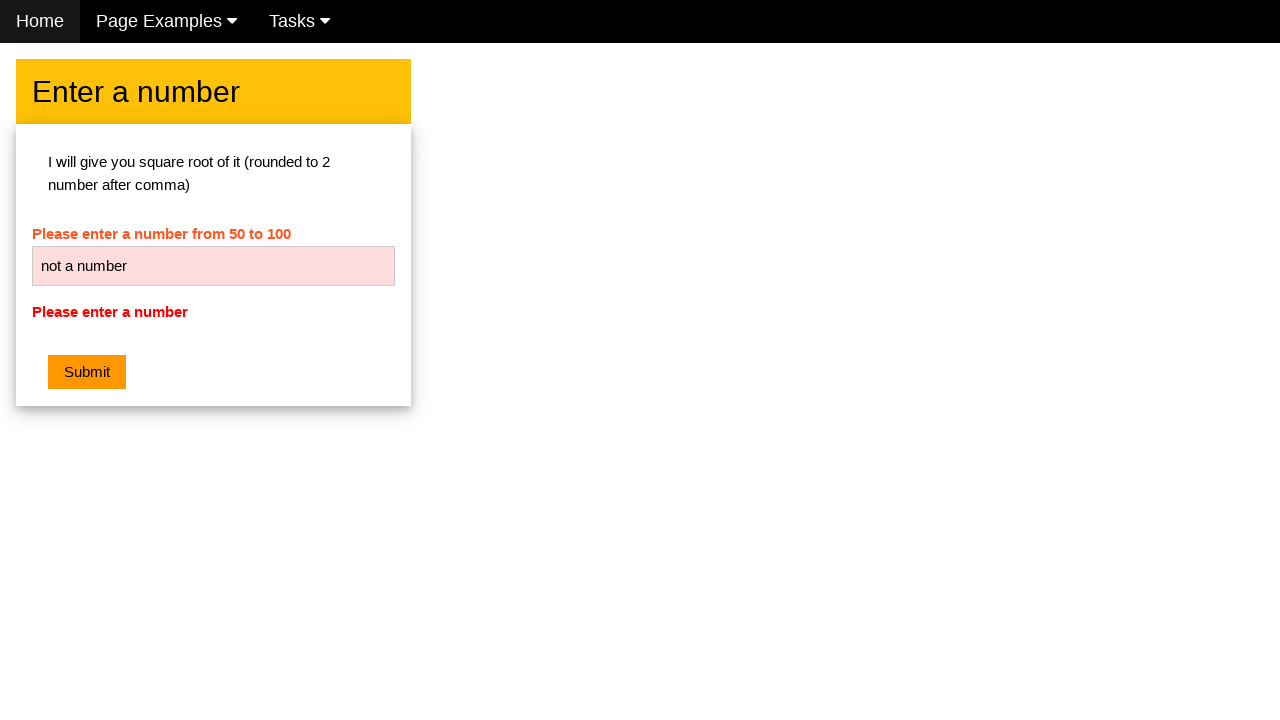

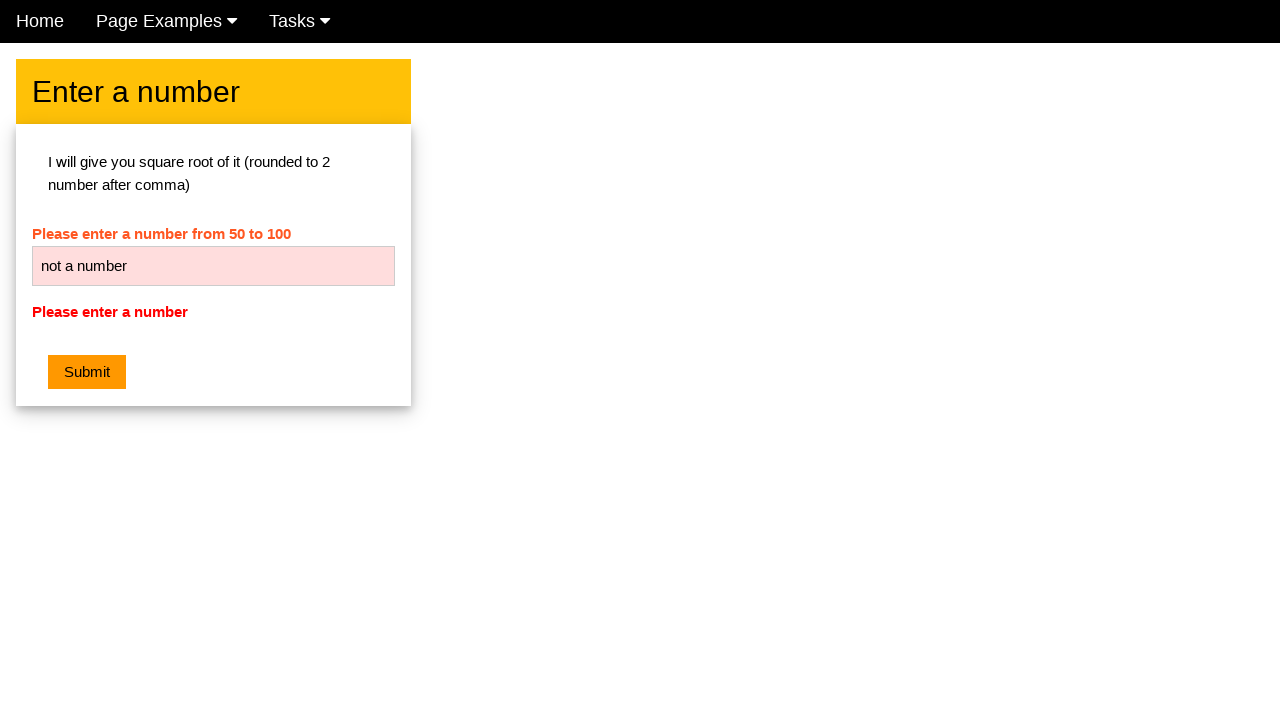